Navigates to Mars NASA news page and waits for news content to load

Starting URL: https://data-class-mars.s3.amazonaws.com/Mars/index.html

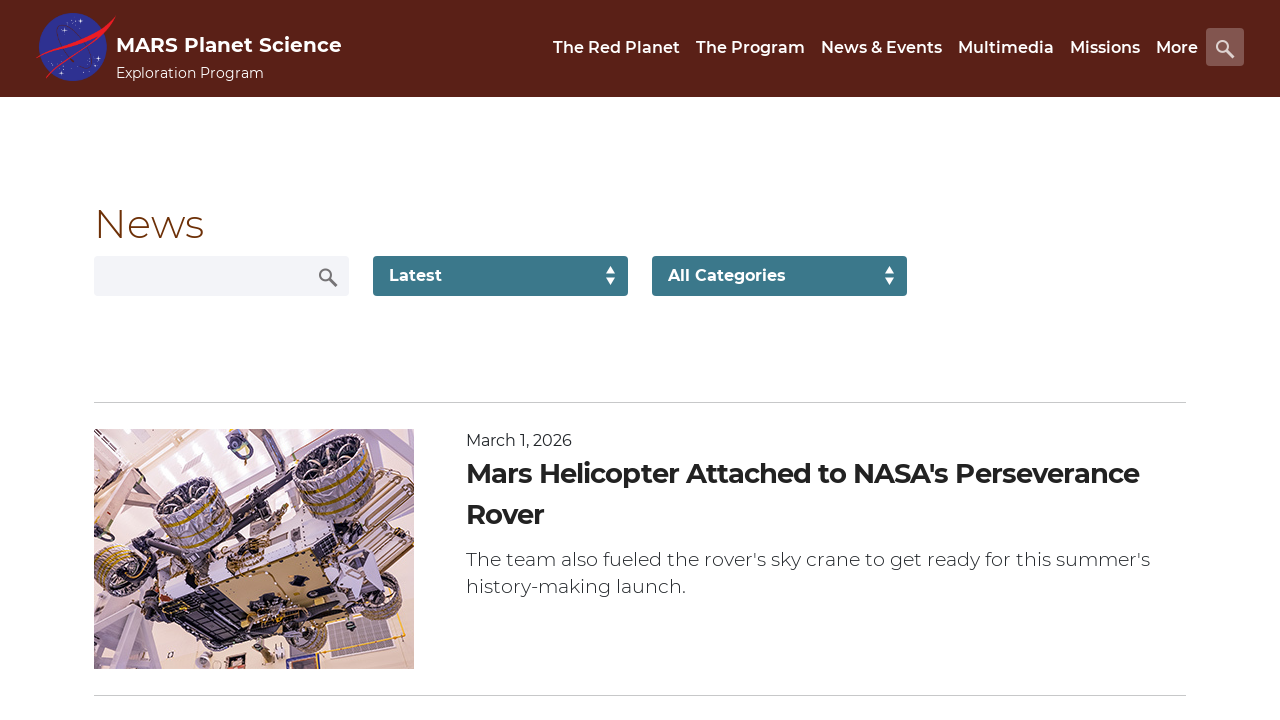

Navigated to Mars NASA news page
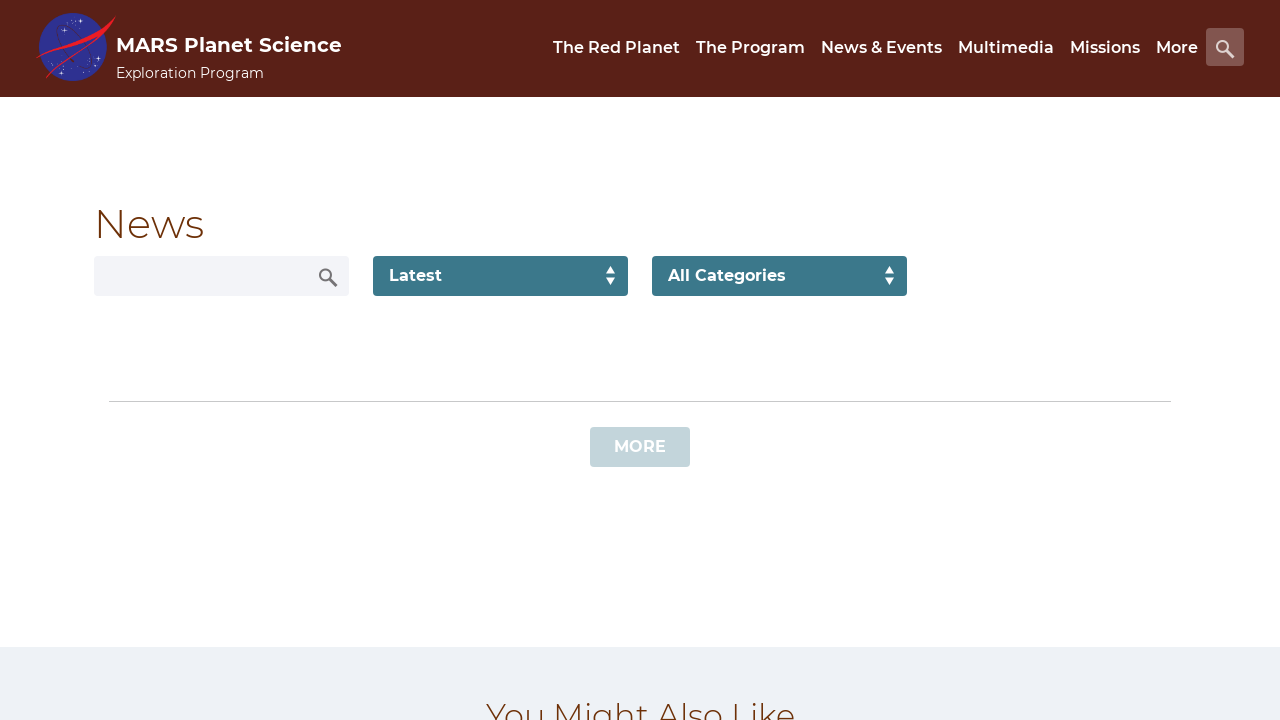

News content loaded successfully
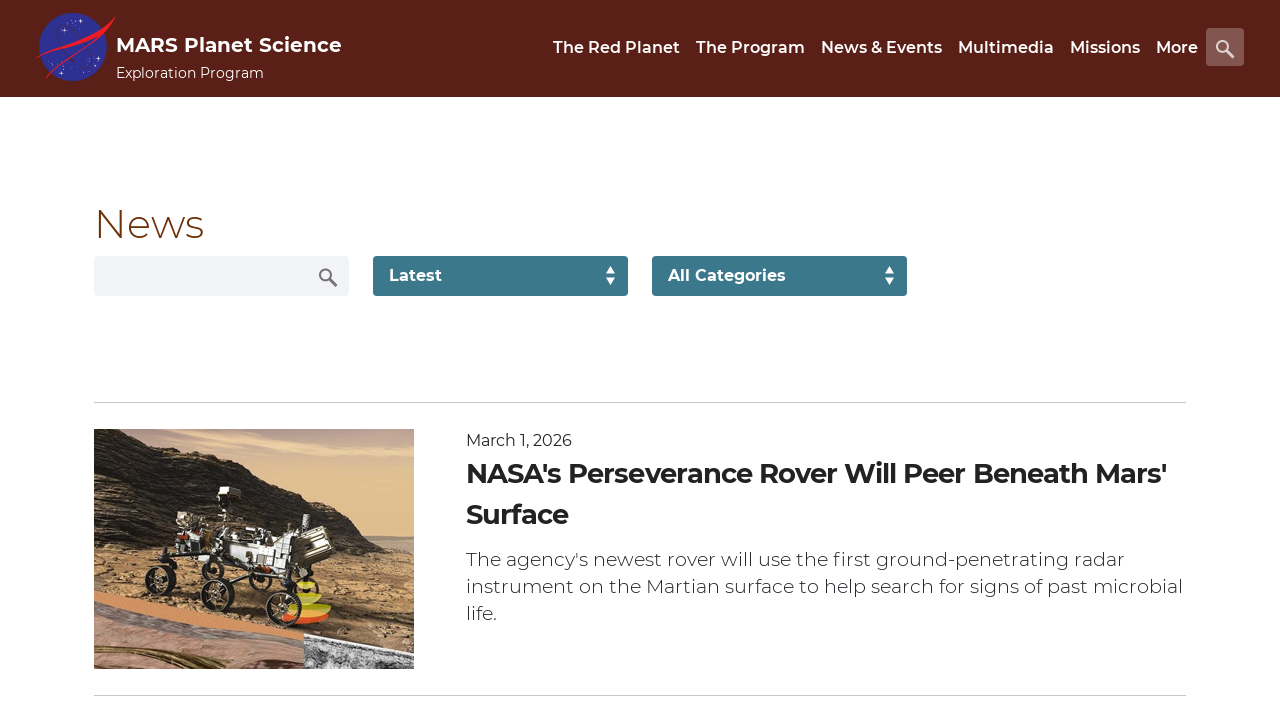

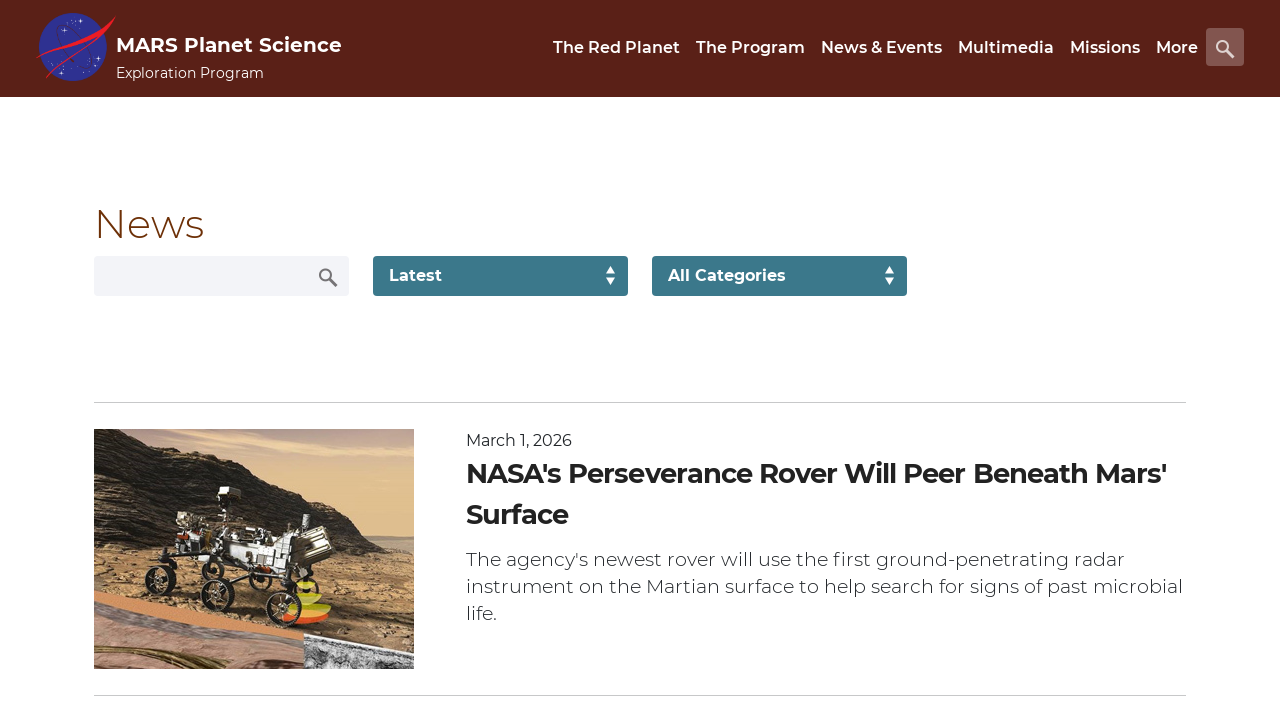